Tests custom jQuery dropdown by clicking to open the dropdown menu and selecting a numeric value from the list.

Starting URL: http://jqueryui.com/resources/demos/selectmenu/default.html

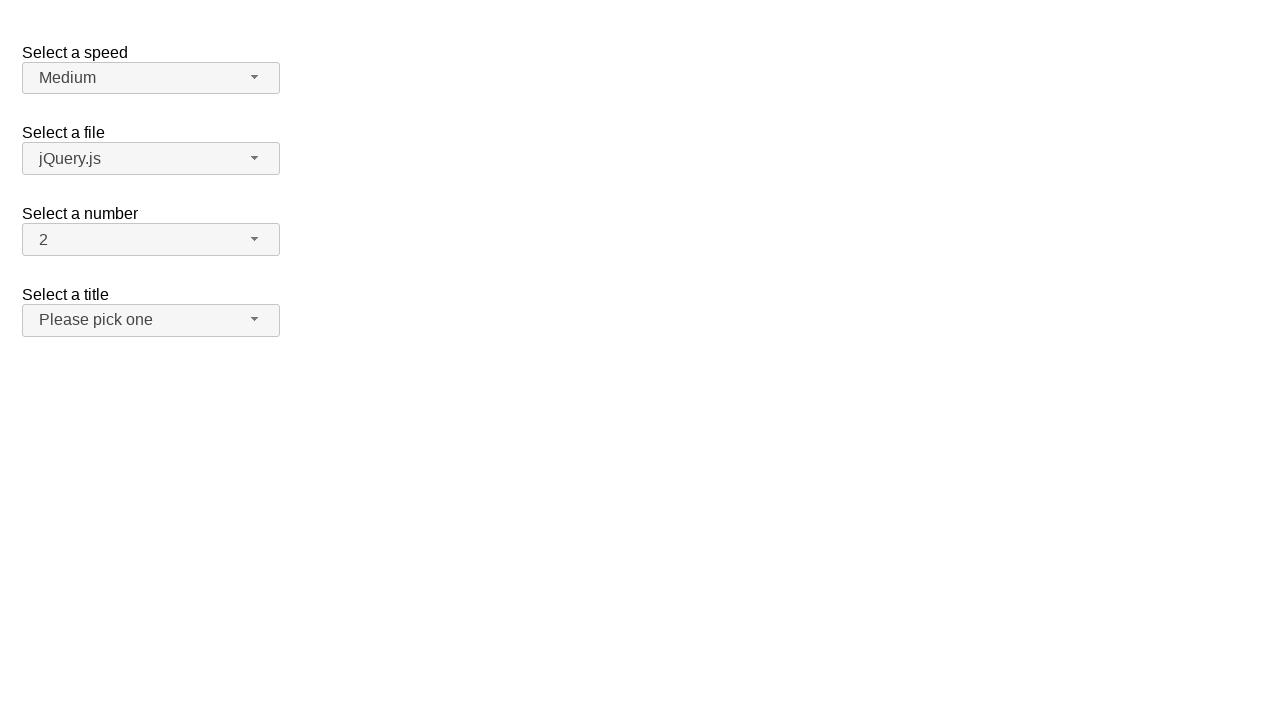

Clicked to open custom jQuery dropdown menu at (151, 240) on span#number-button
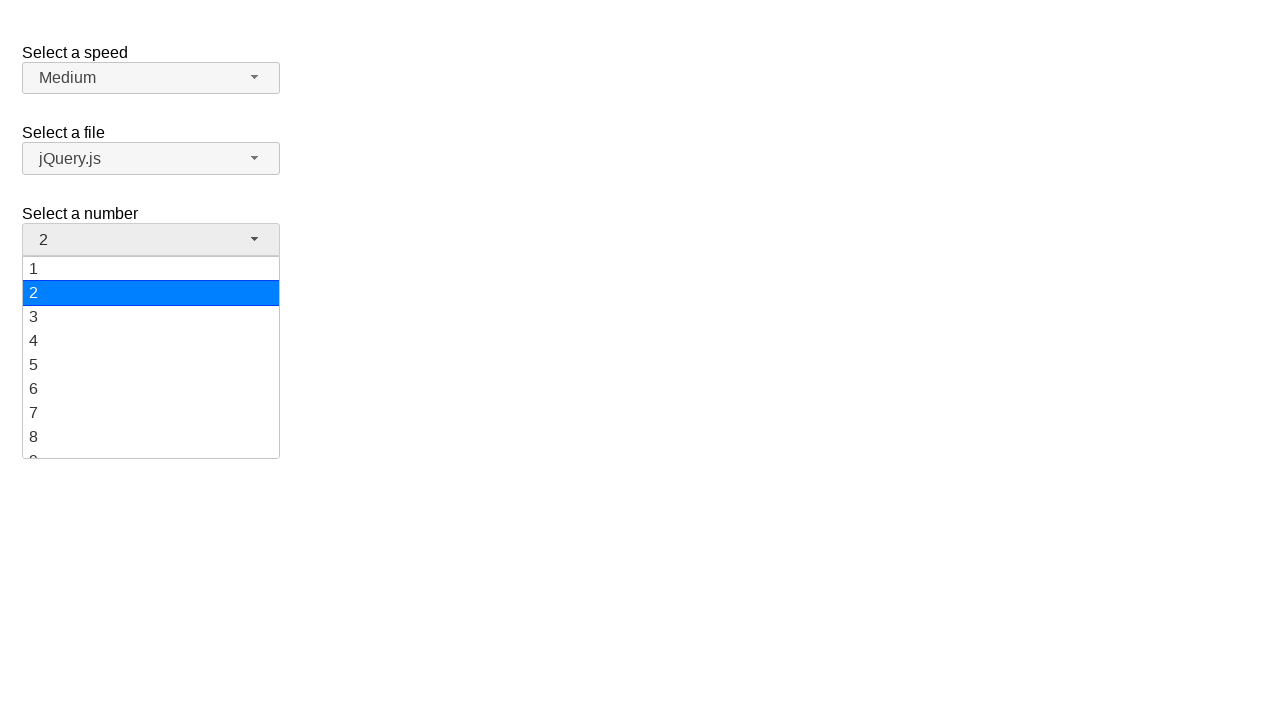

Dropdown menu appeared and is visible
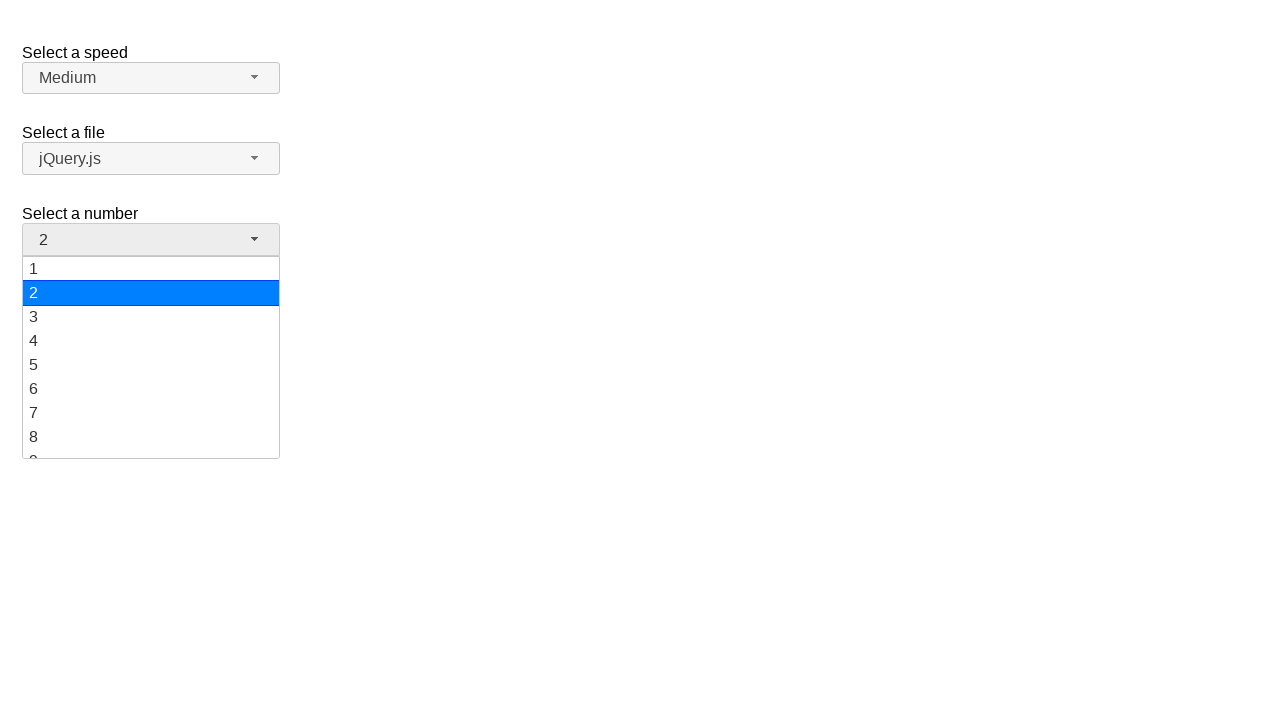

Selected numeric value '5' from the dropdown menu at (151, 365) on ul#number-menu div:has-text('5')
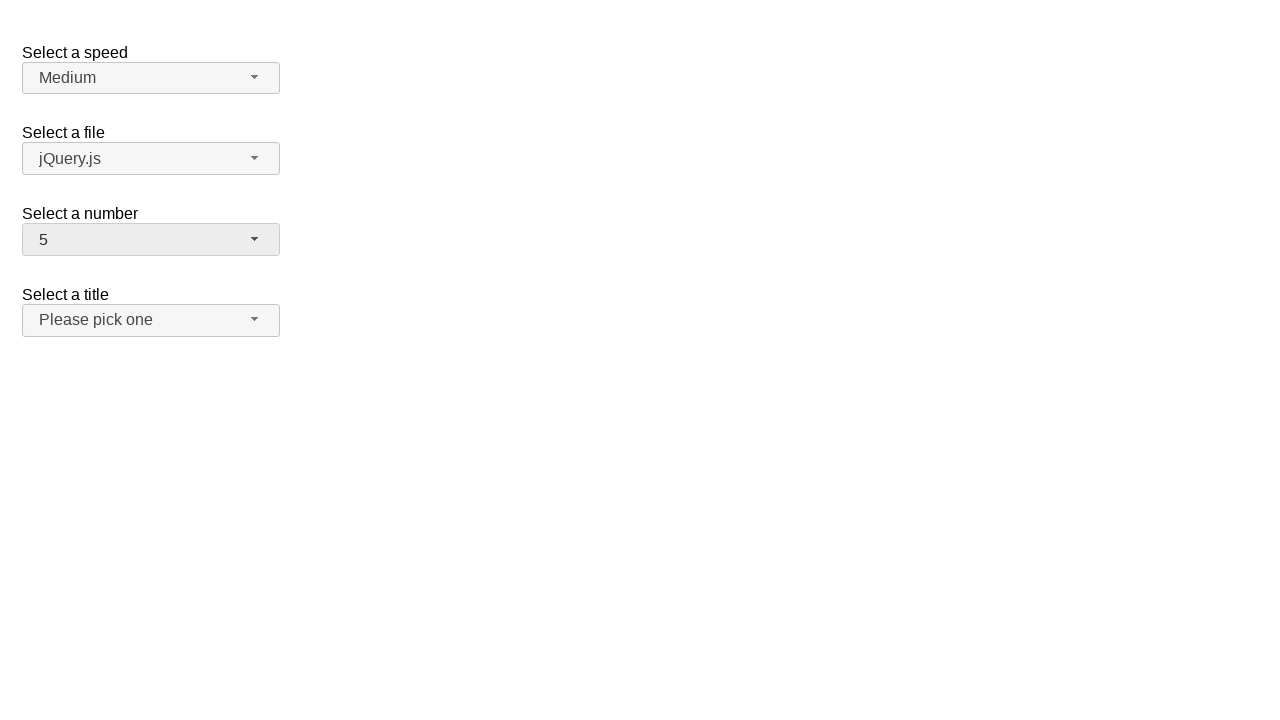

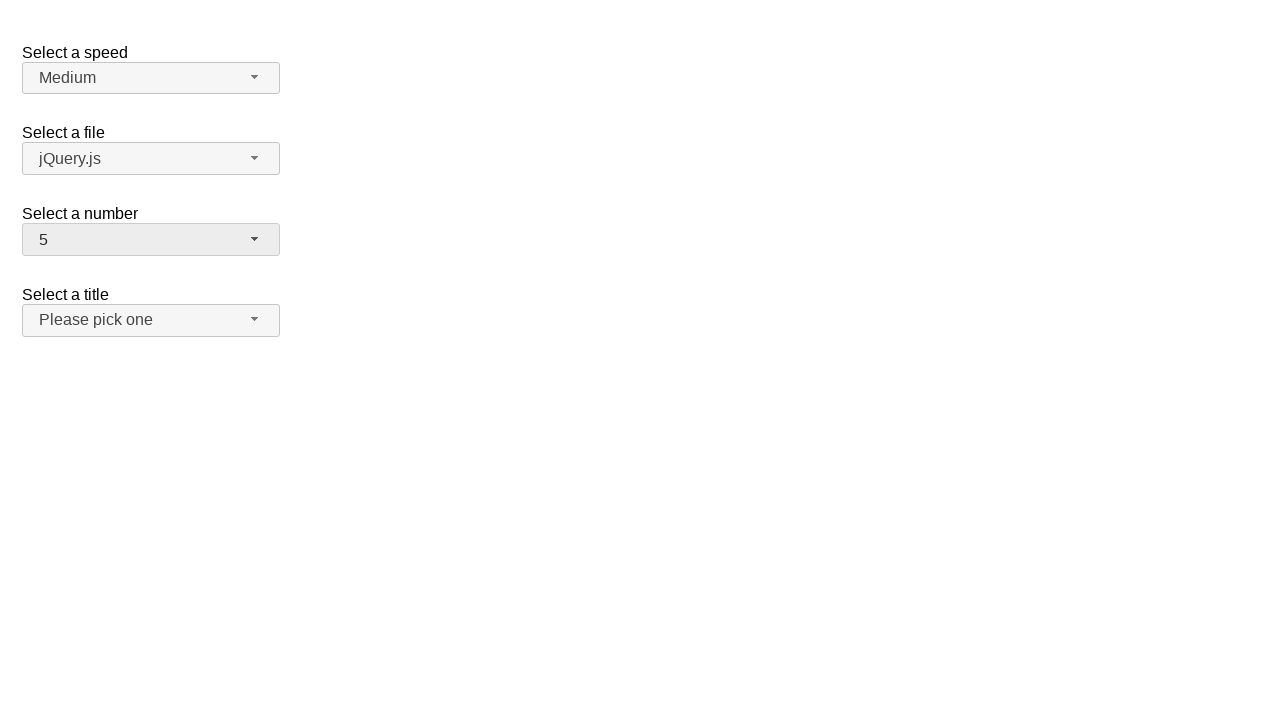